Tests that clicking the checkbox marks a single todo item as complete by adding the 'completed' class.

Starting URL: https://todomvc.com/examples/react/dist/

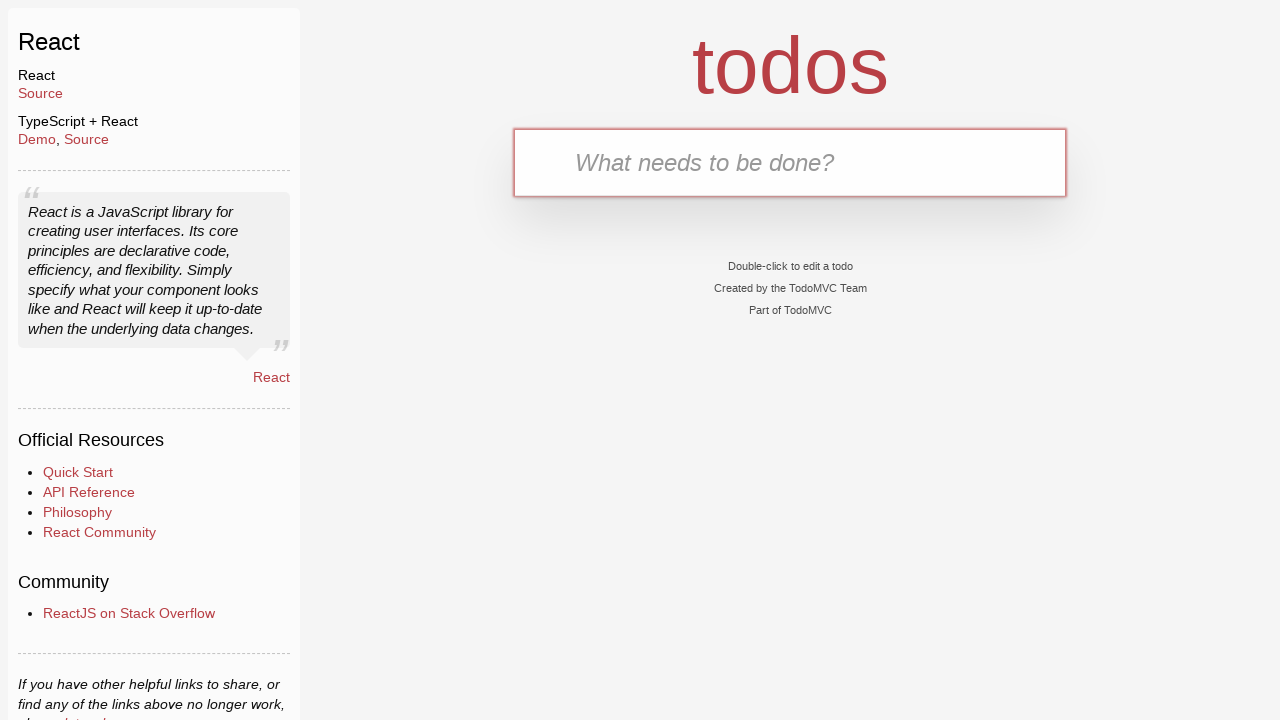

Filled new todo input field with 'test1' on .new-todo
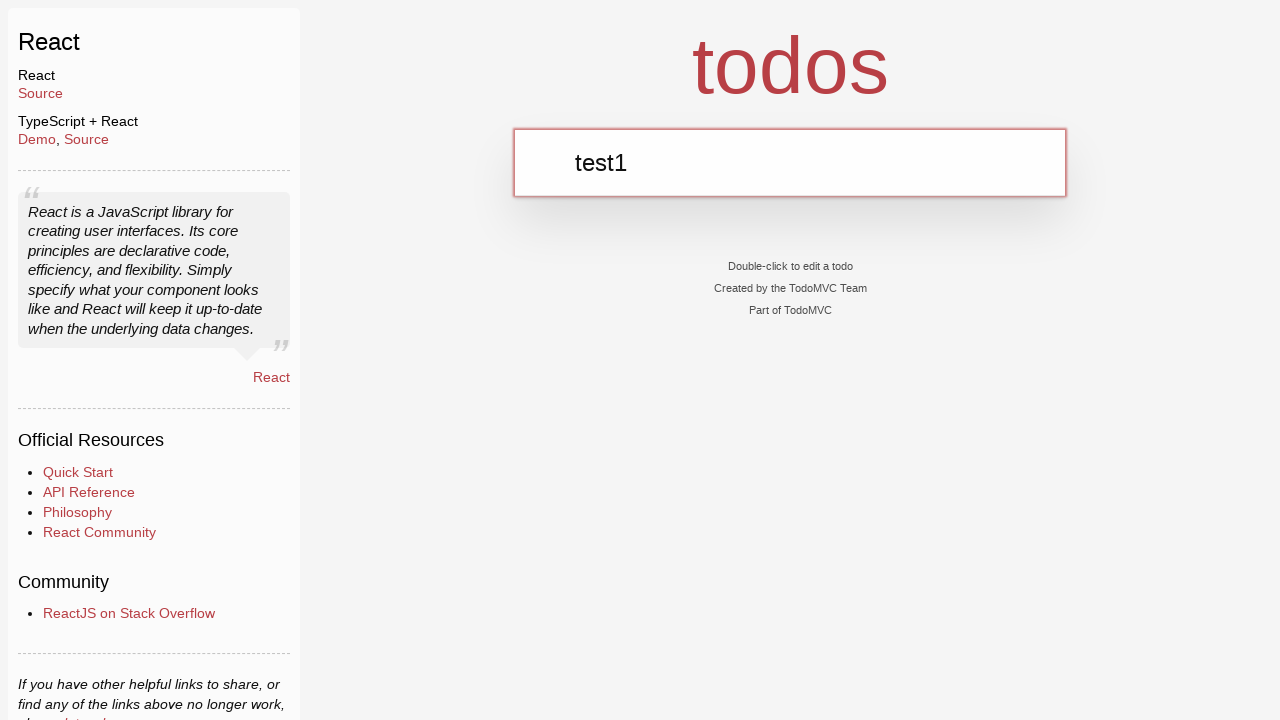

Pressed Enter to create new todo item on .new-todo
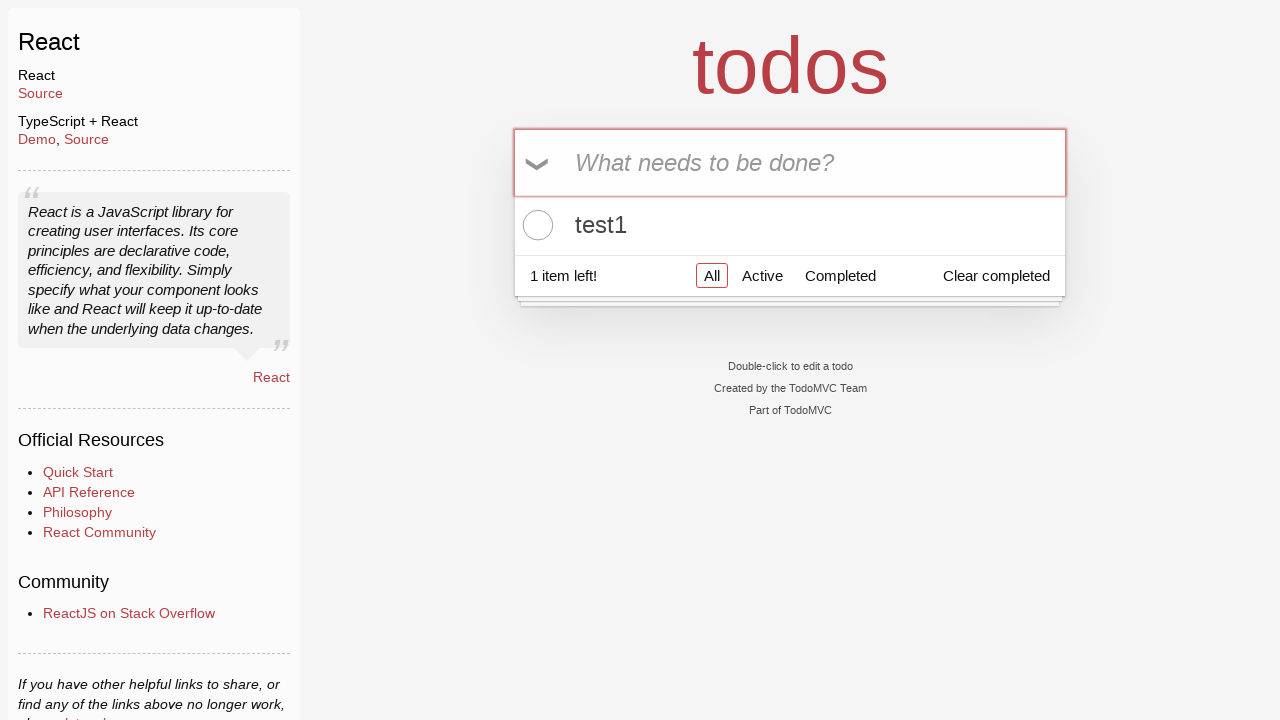

Clicked checkbox to mark todo item as complete at (535, 225) on .todo-list li .toggle
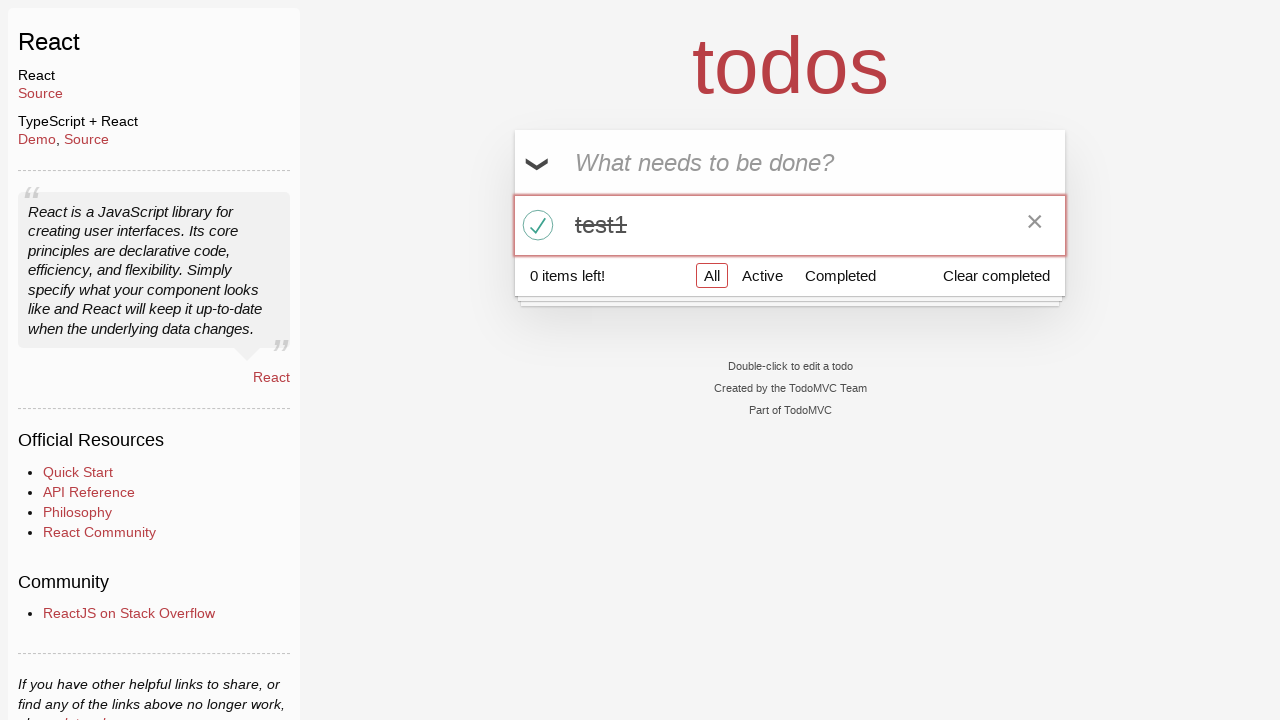

Verified that todo item has 'completed' class
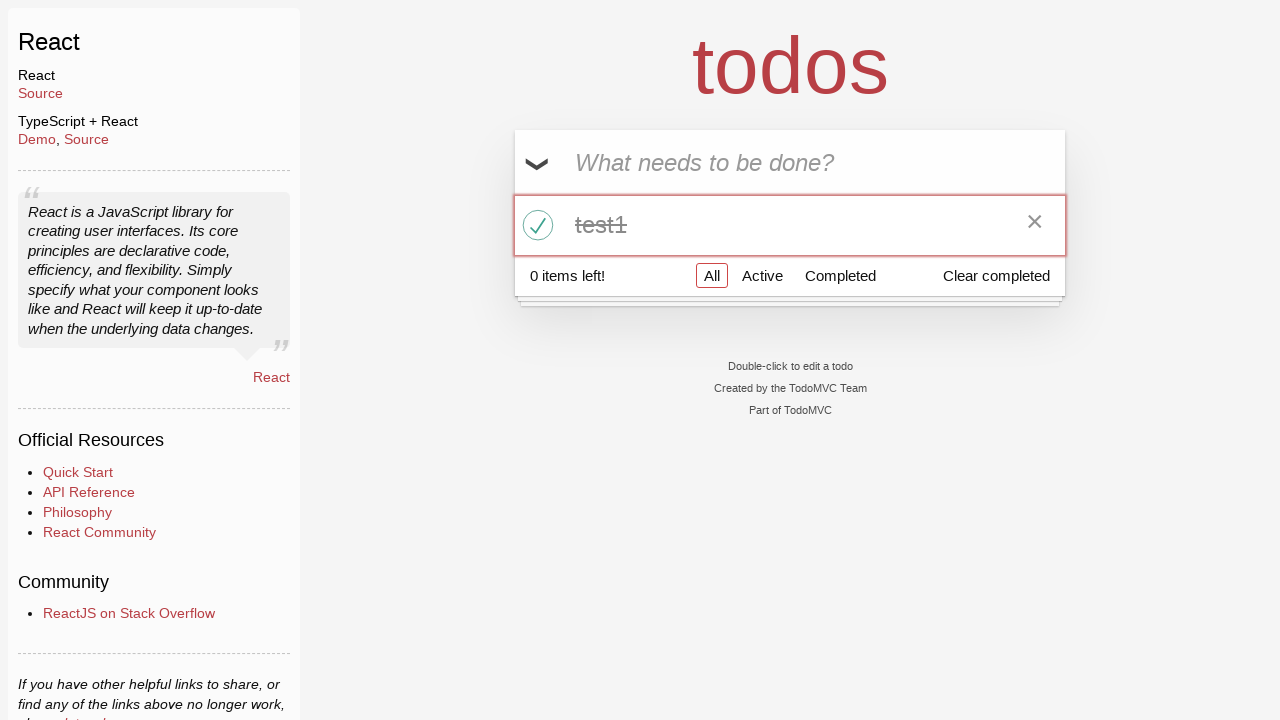

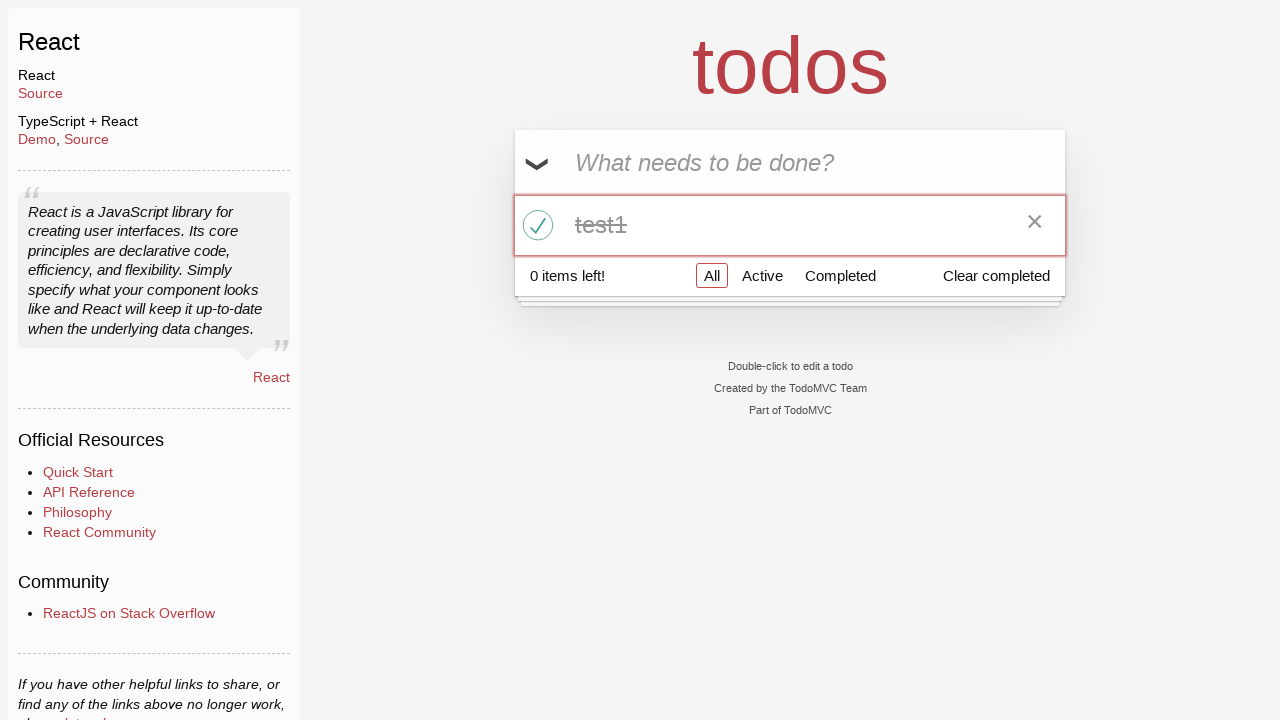